Tests explicit wait for verifying element invisibility

Starting URL: https://the-internet.herokuapp.com/dynamic_loading/1

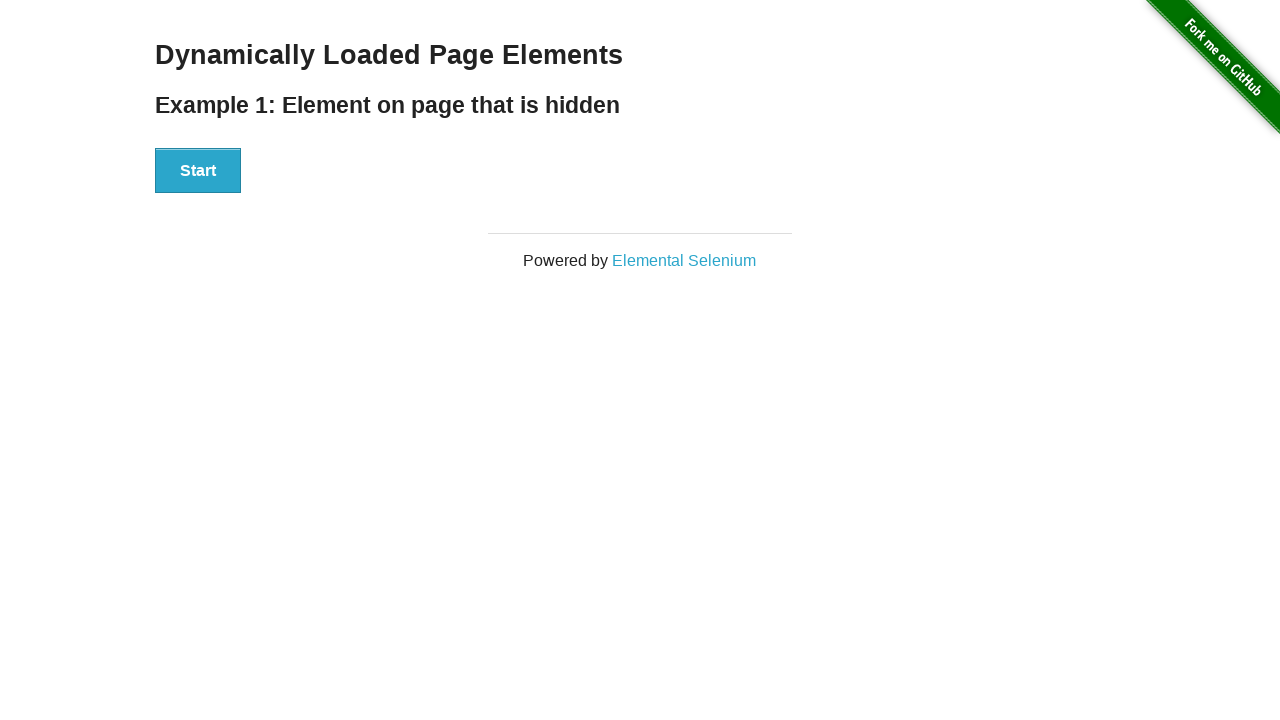

Navigated to buttons demonstration page
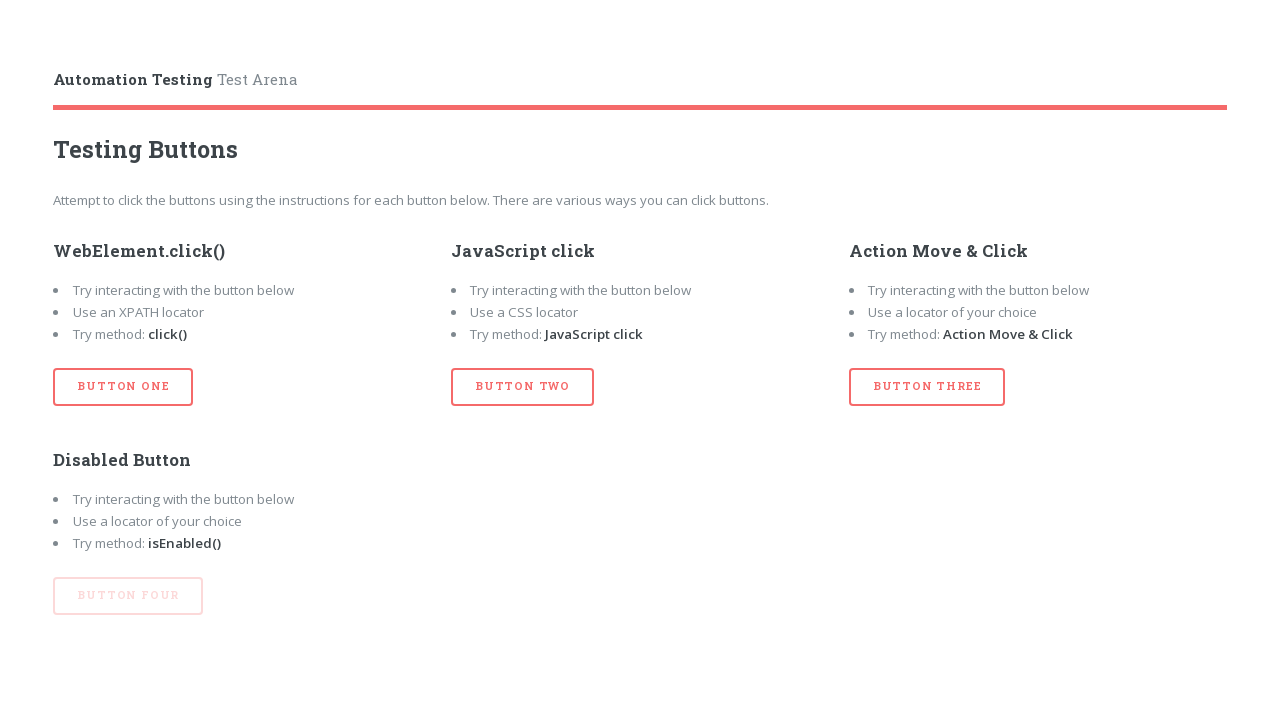

Checked if button four is enabled
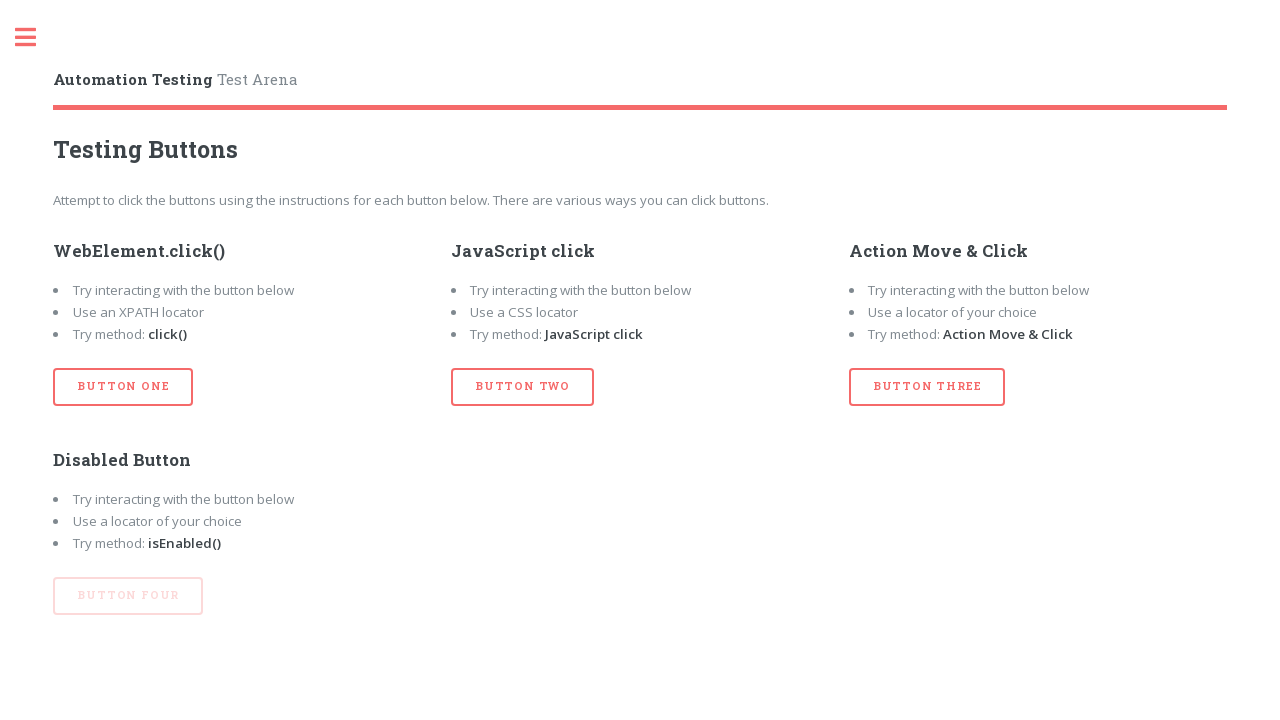

Checked if button three is enabled
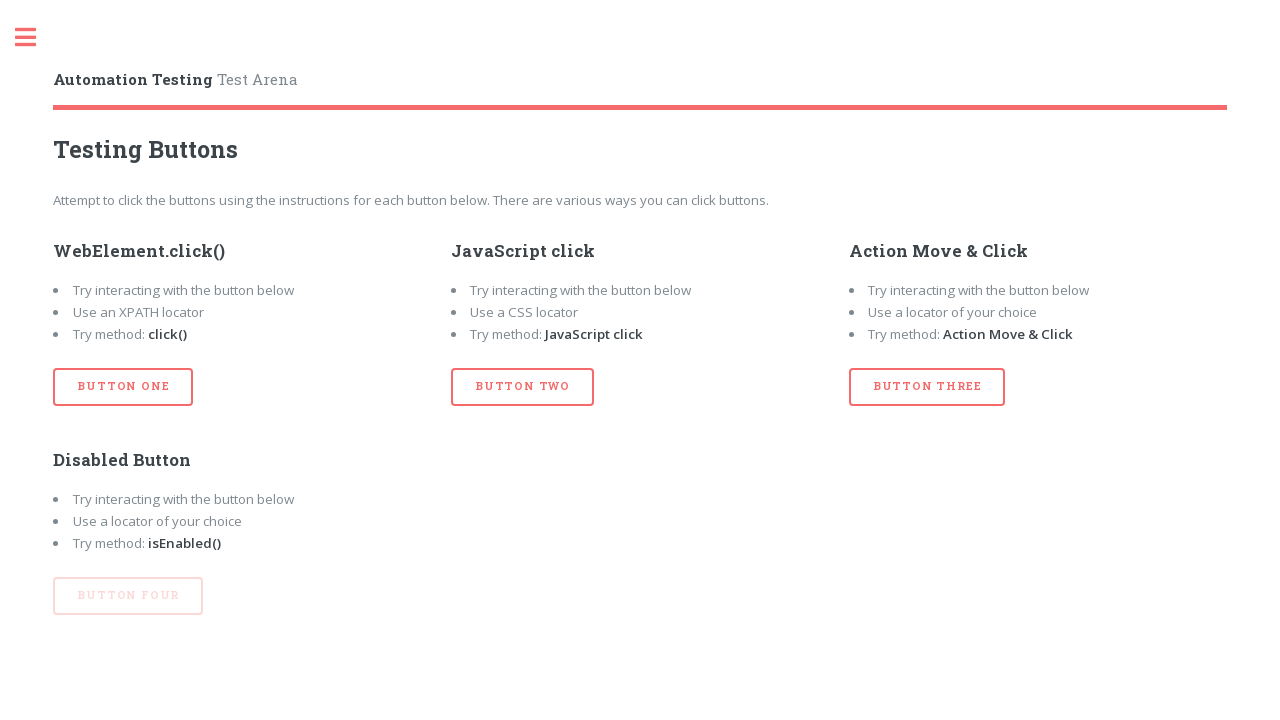

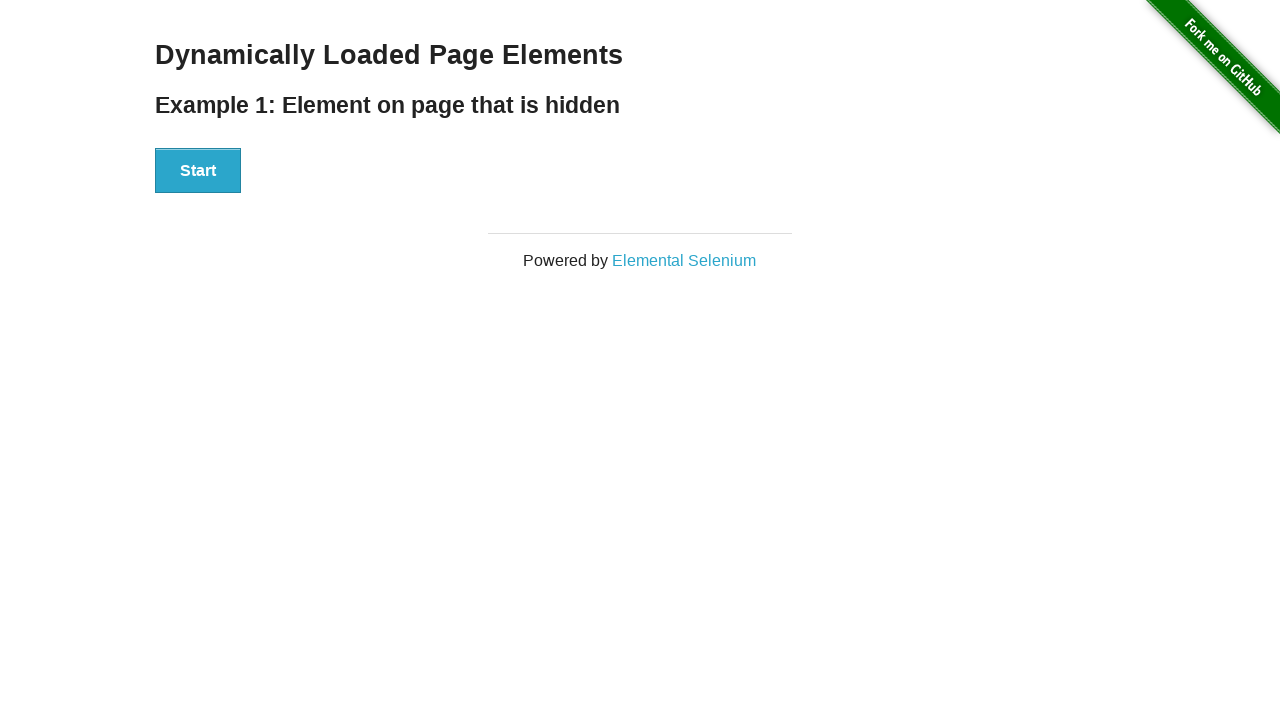